Clicks on the download link from the homepage and verifies the page loads correctly by checking the title

Starting URL: https://the-internet.herokuapp.com/

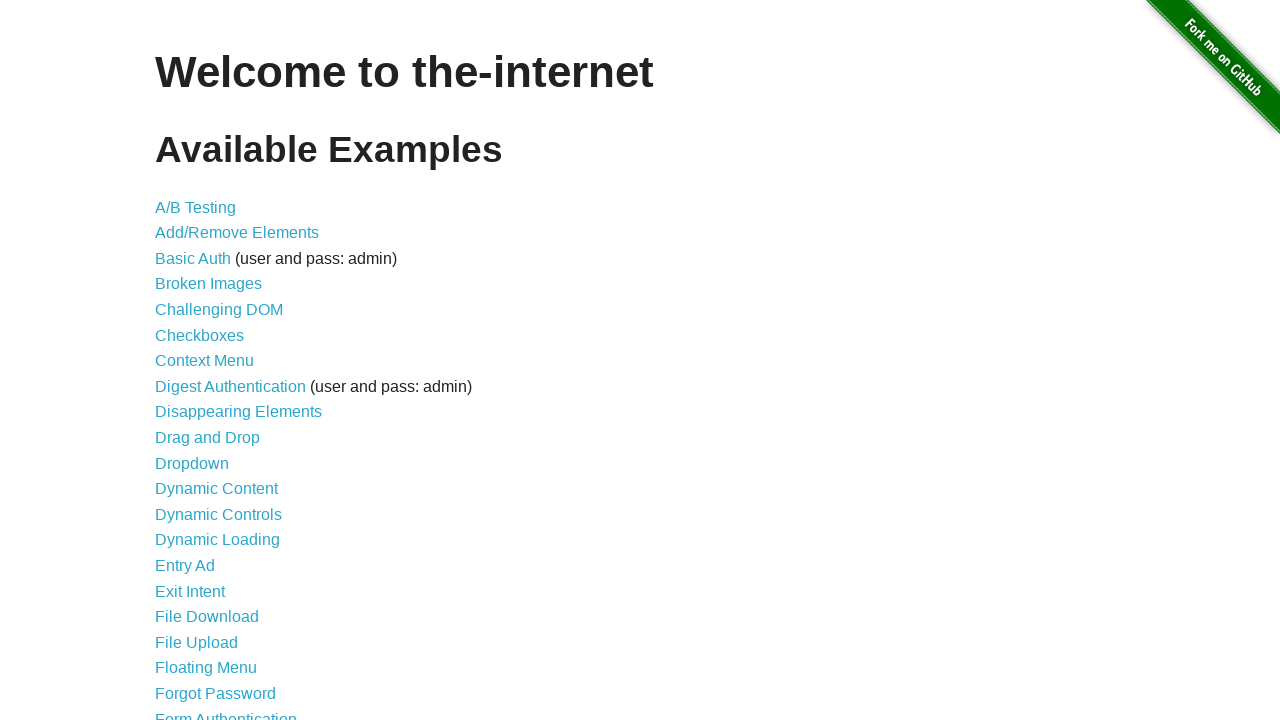

Clicked on the download link at (207, 617) on a[href='/download']
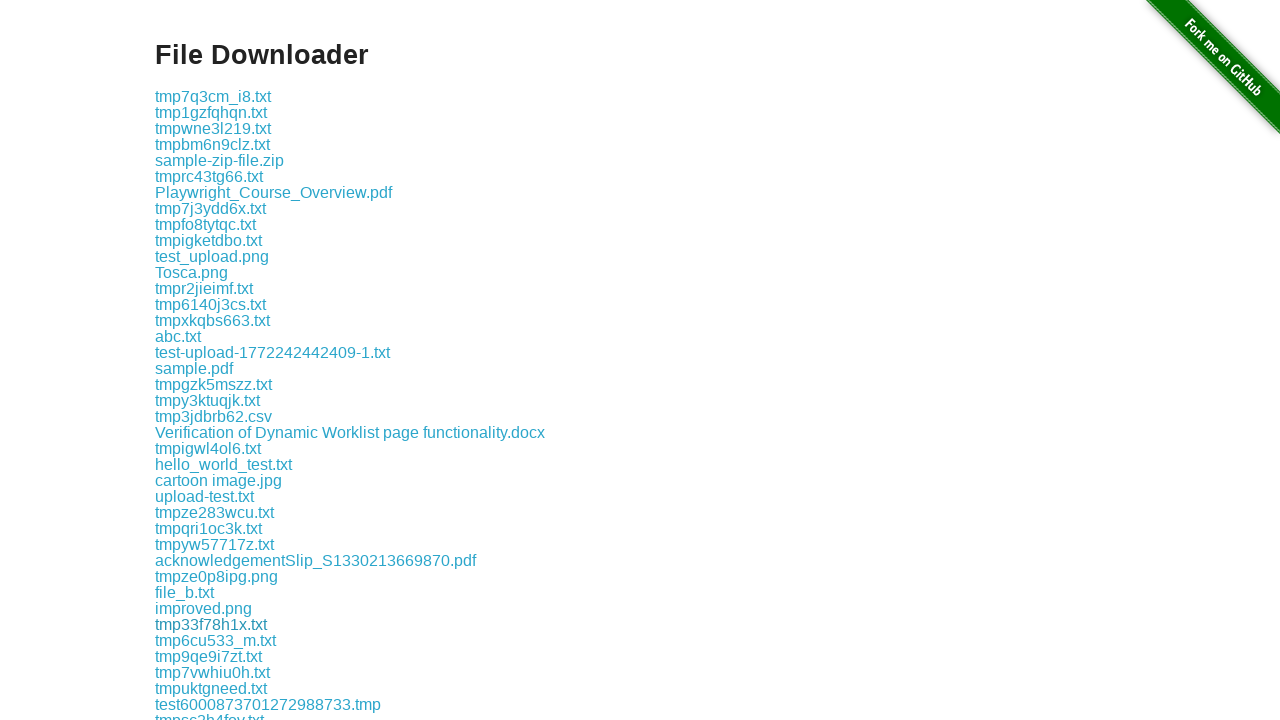

Download page loaded and DOM content fully rendered
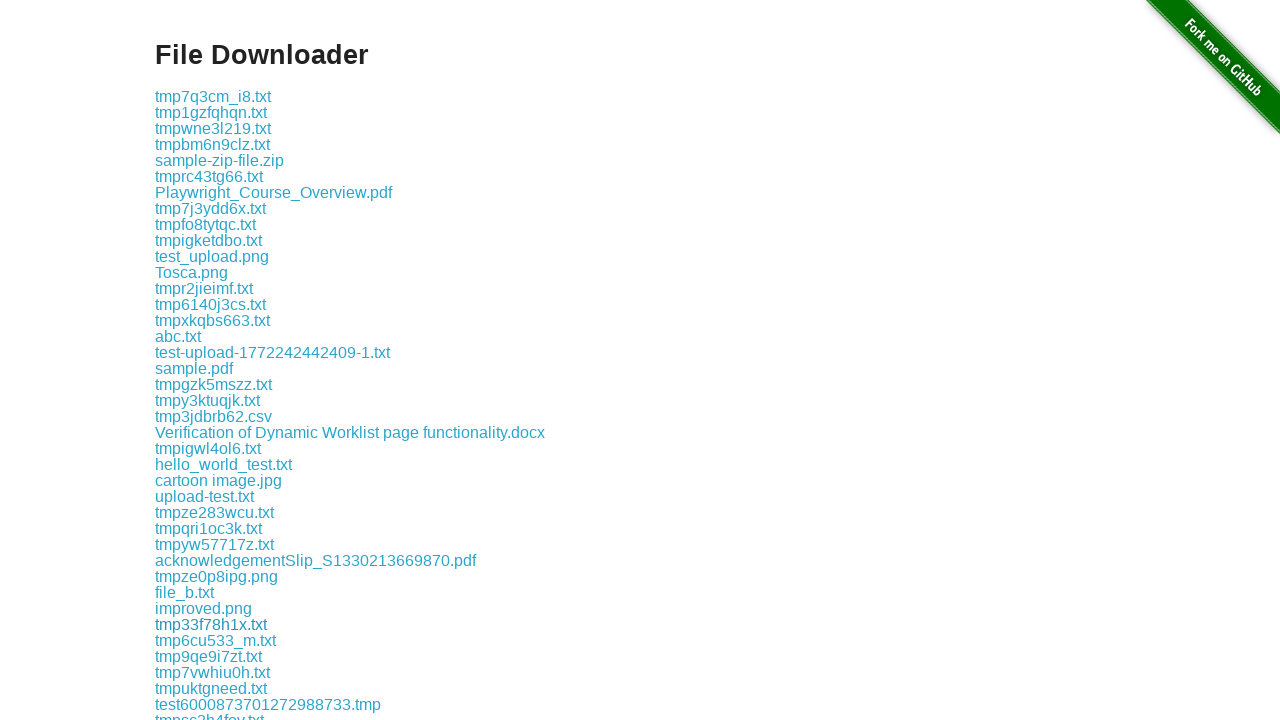

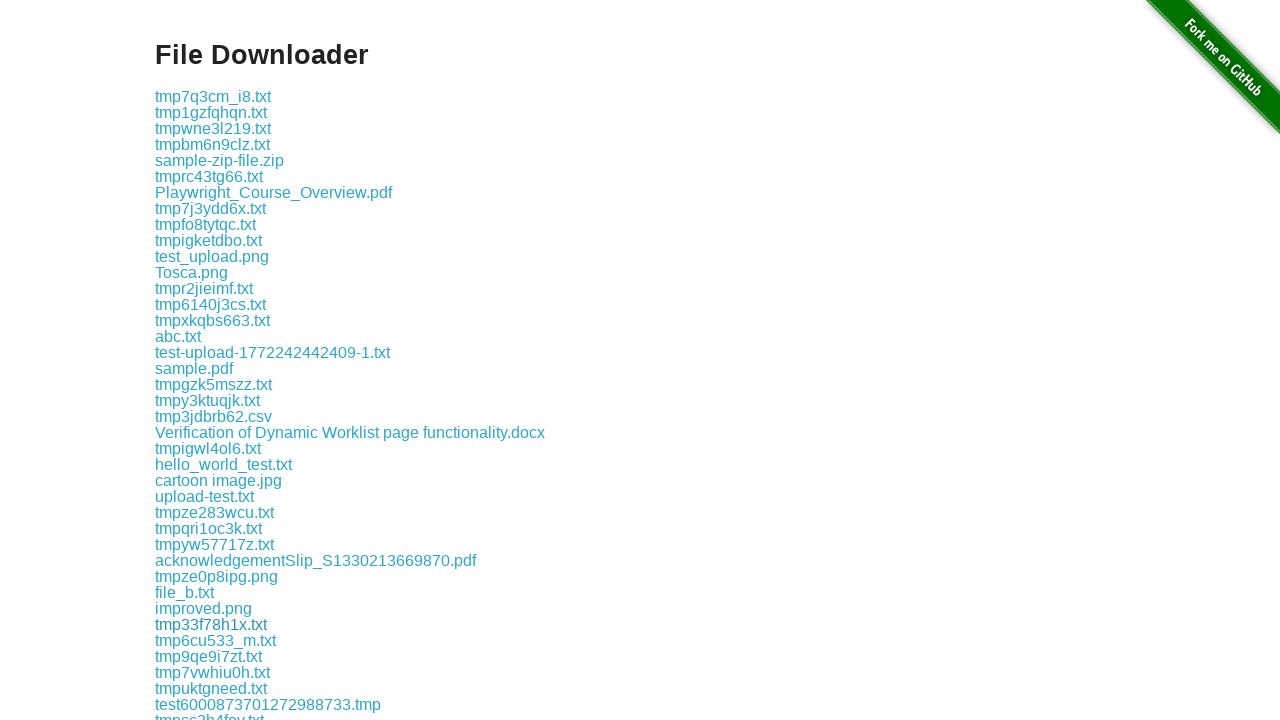